Tests JavaScript alert interactions including accepting prompts and entering text into prompt dialogs

Starting URL: https://the-internet.herokuapp.com/javascript_alerts

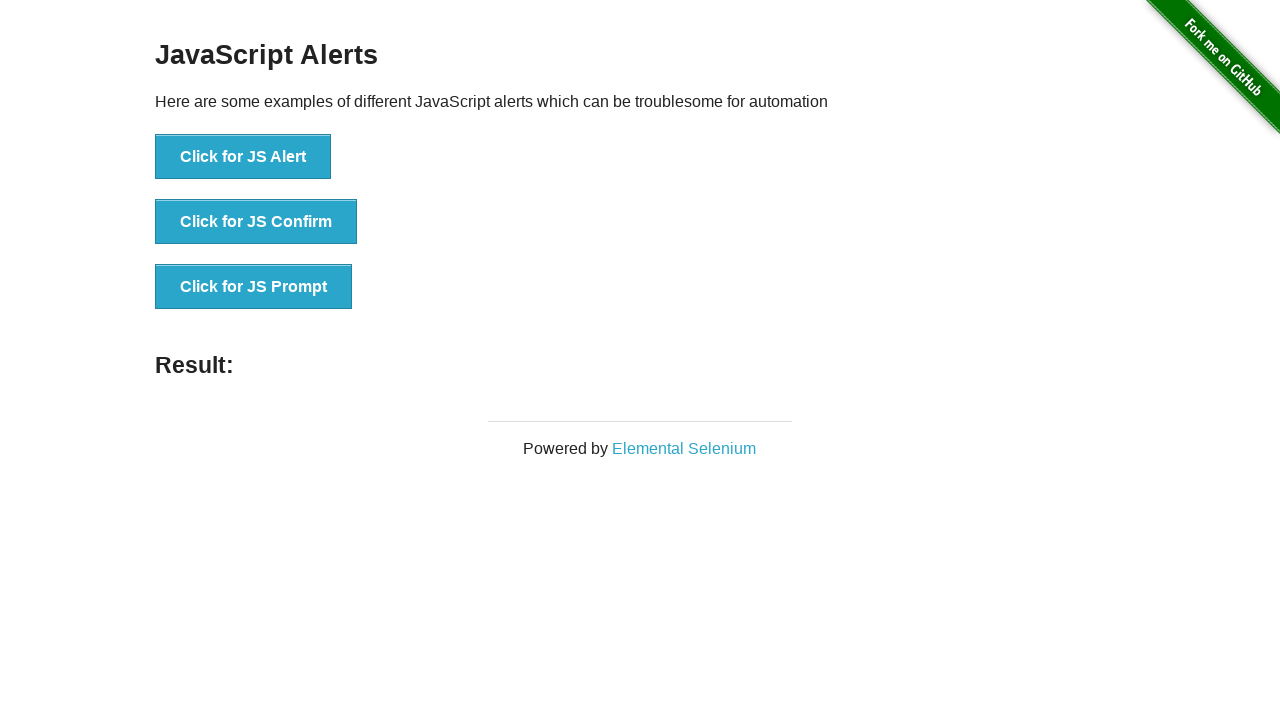

Clicked the JS Prompt button at (254, 287) on xpath=//button[@onclick='jsPrompt()']
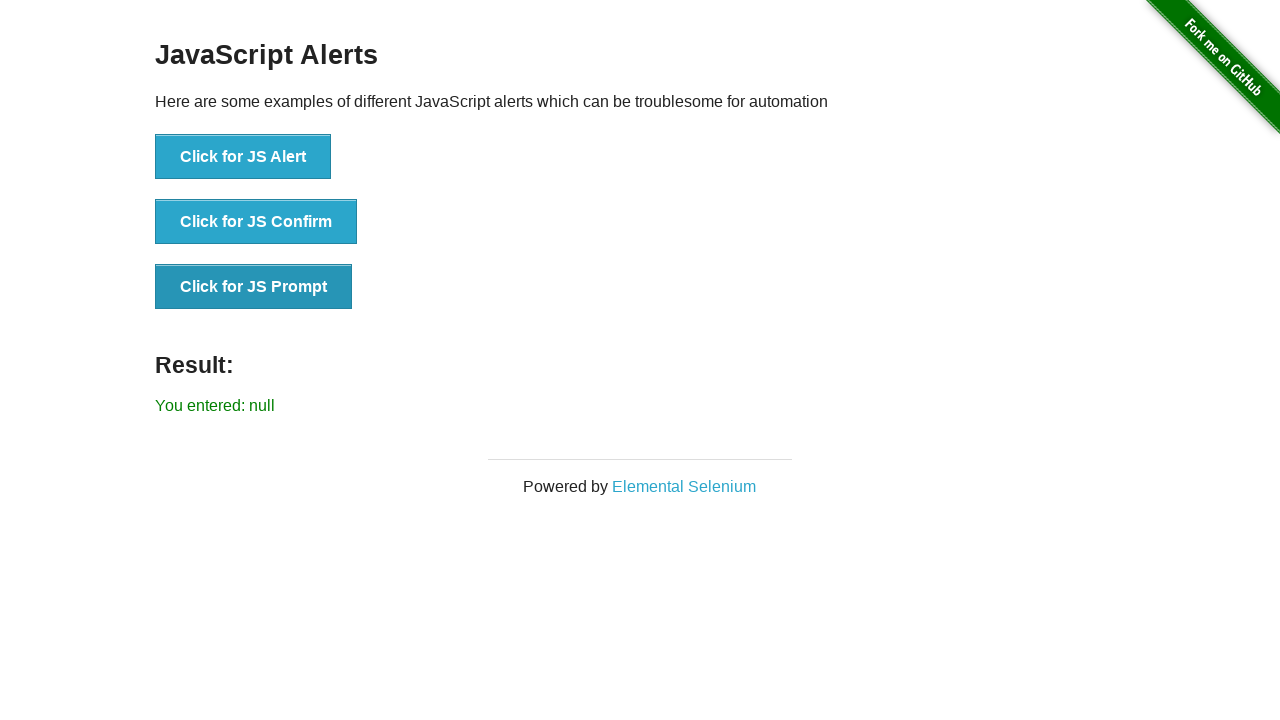

Set up dialog handler to accept prompt with 'hello raj'
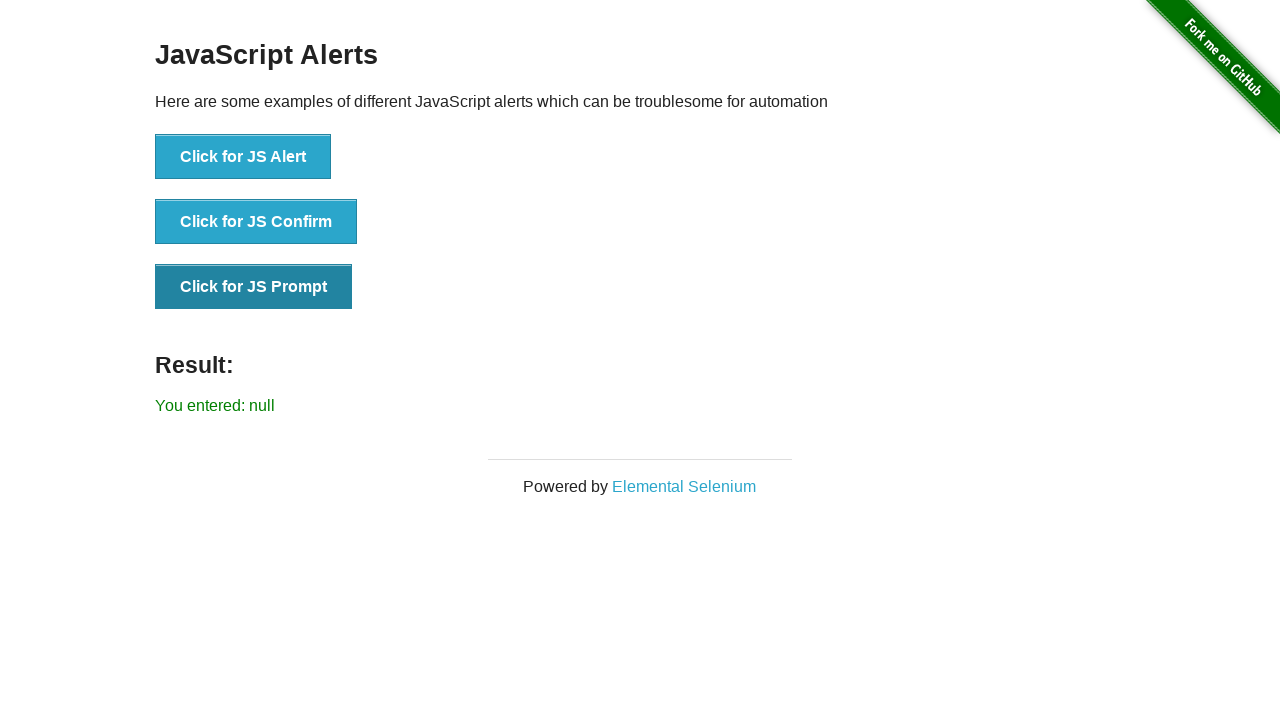

Clicked the JS Prompt button to trigger dialog at (254, 287) on xpath=//button[@onclick='jsPrompt()']
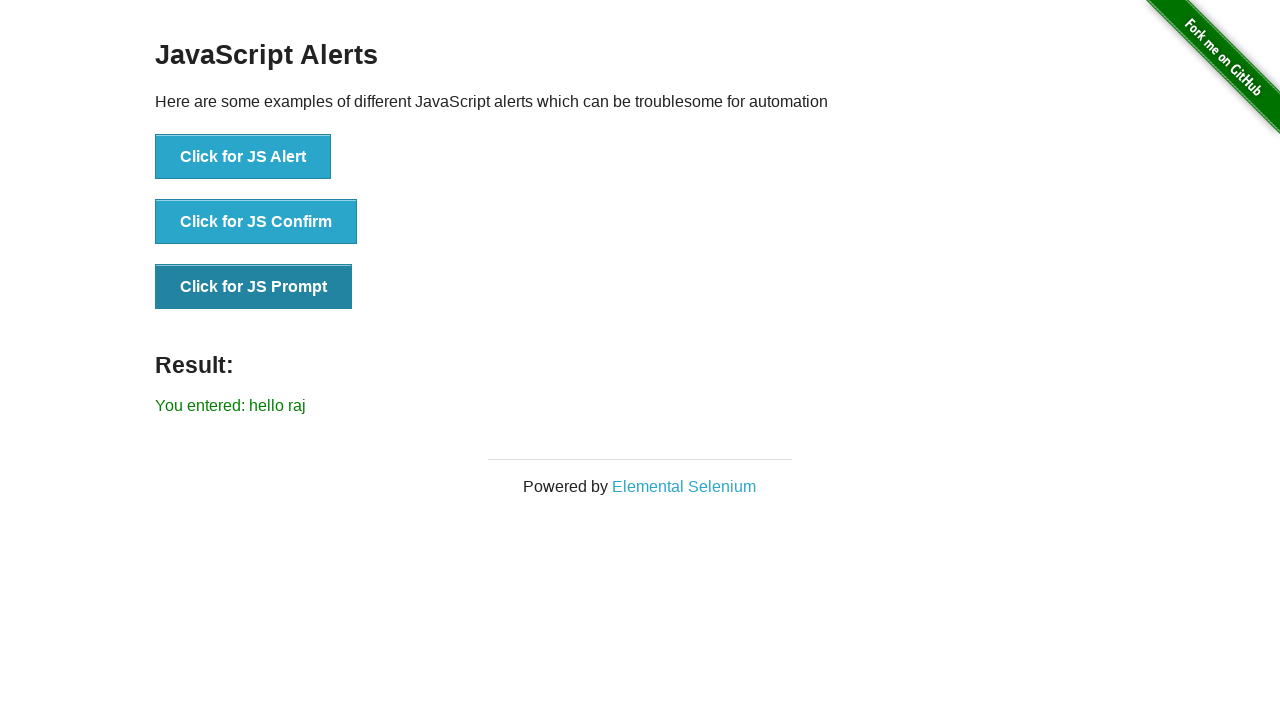

Verified result text 'You entered: hello raj' appears on the page
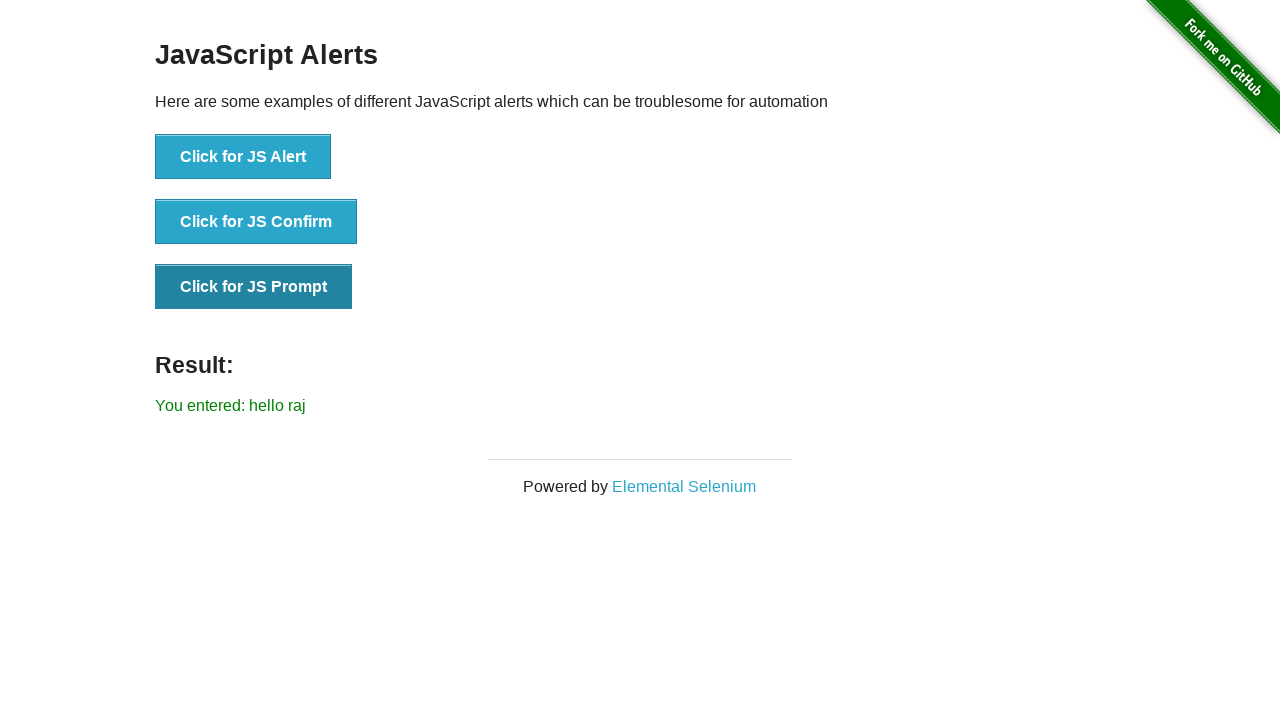

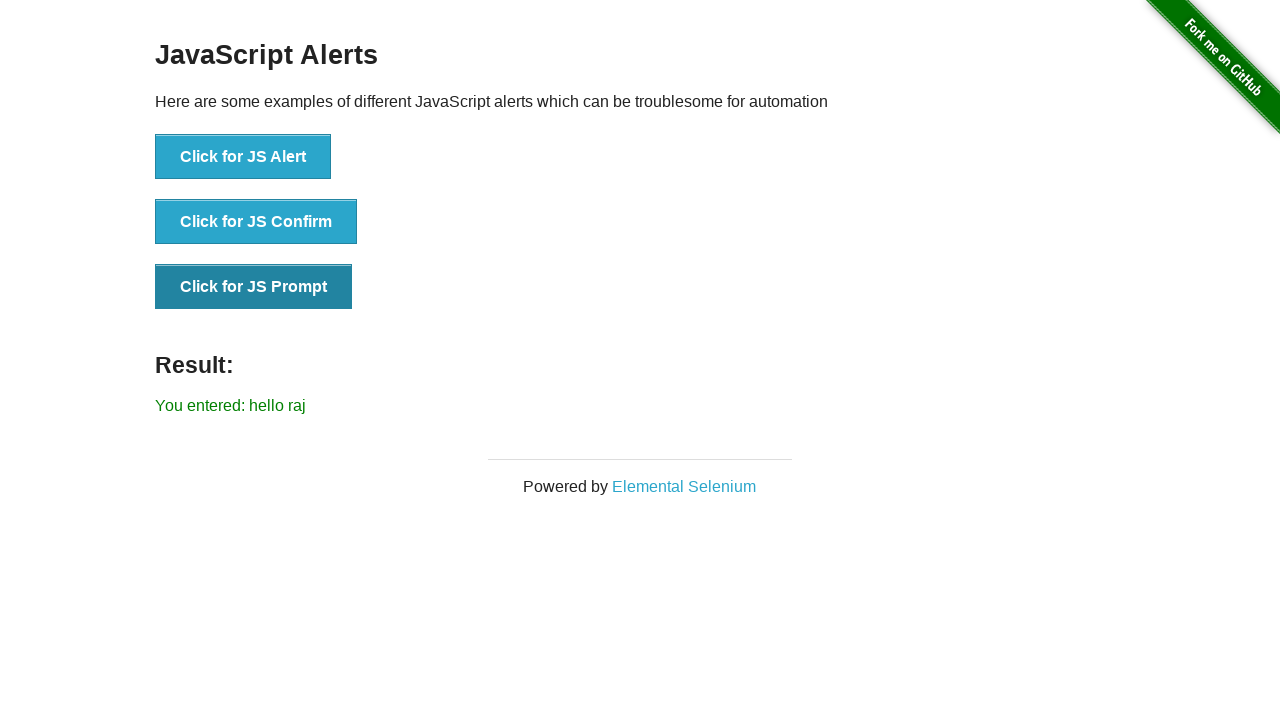